Tests the Help Center link in the website footer by clicking on it to verify navigation

Starting URL: https://deens-master.now.sh/

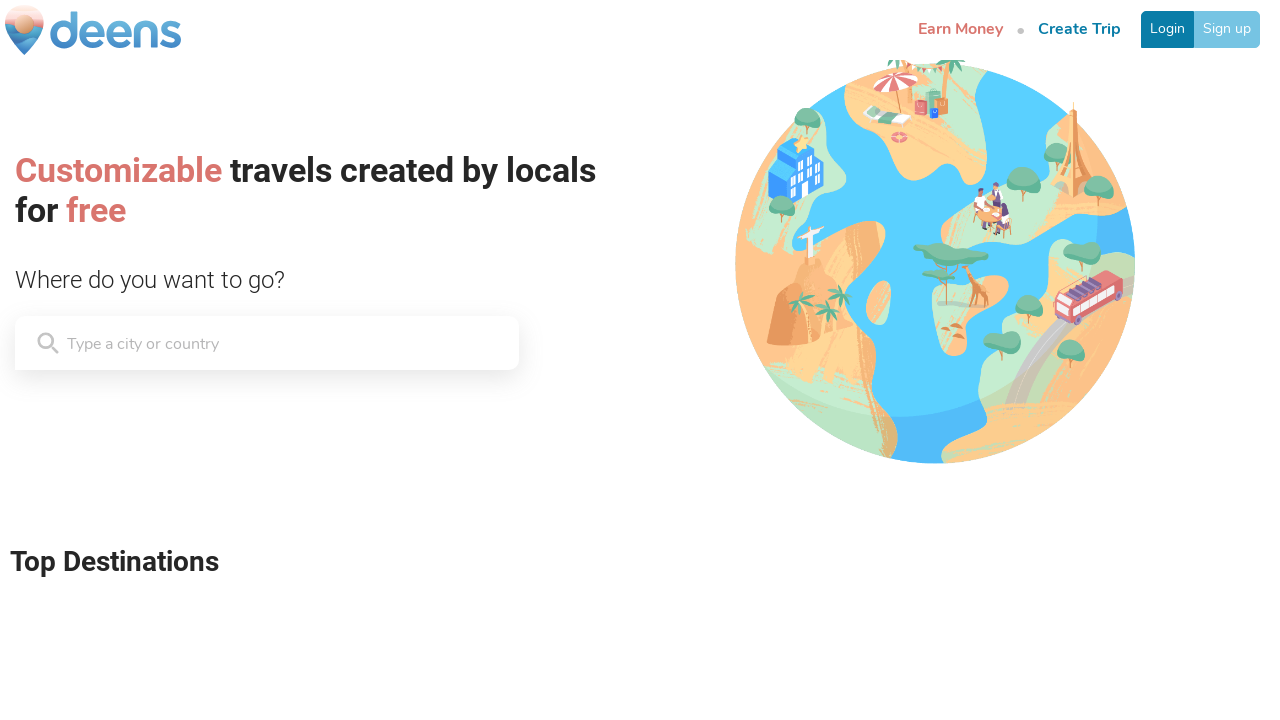

Clicked Help Center link in footer at (997, 589) on .BrandFooter__Column-fdSHvo:nth-child(4) a
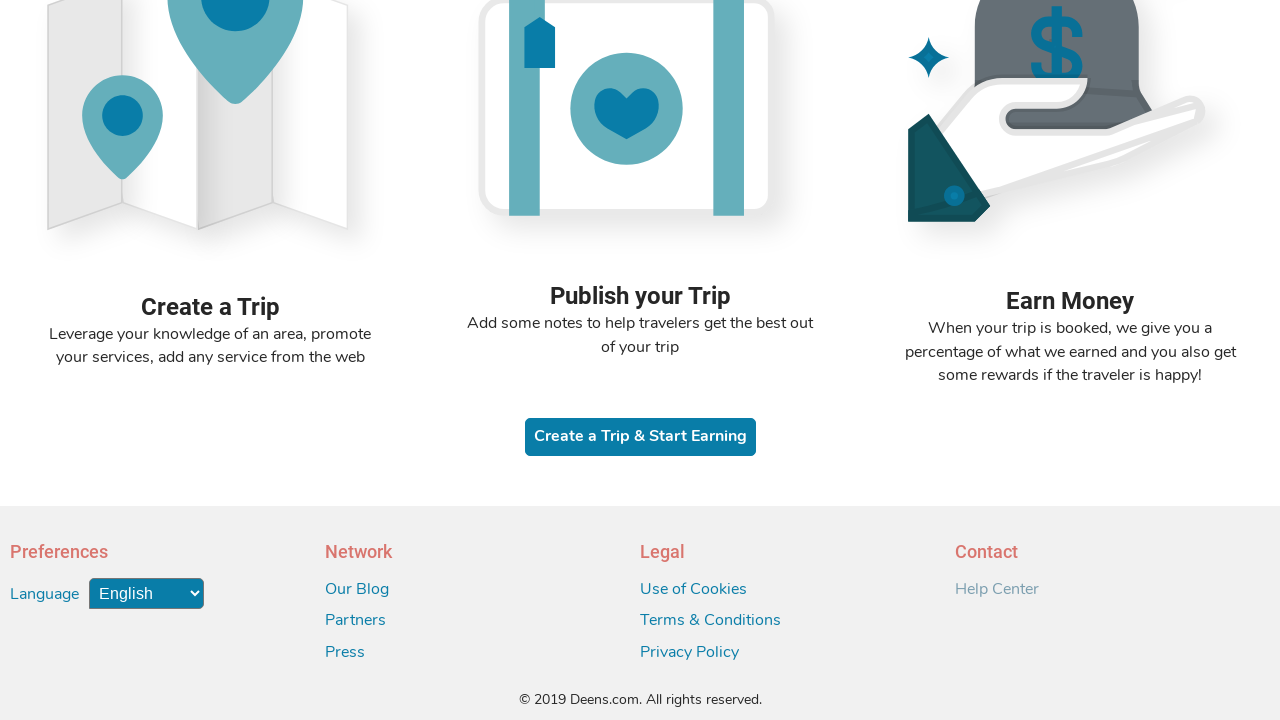

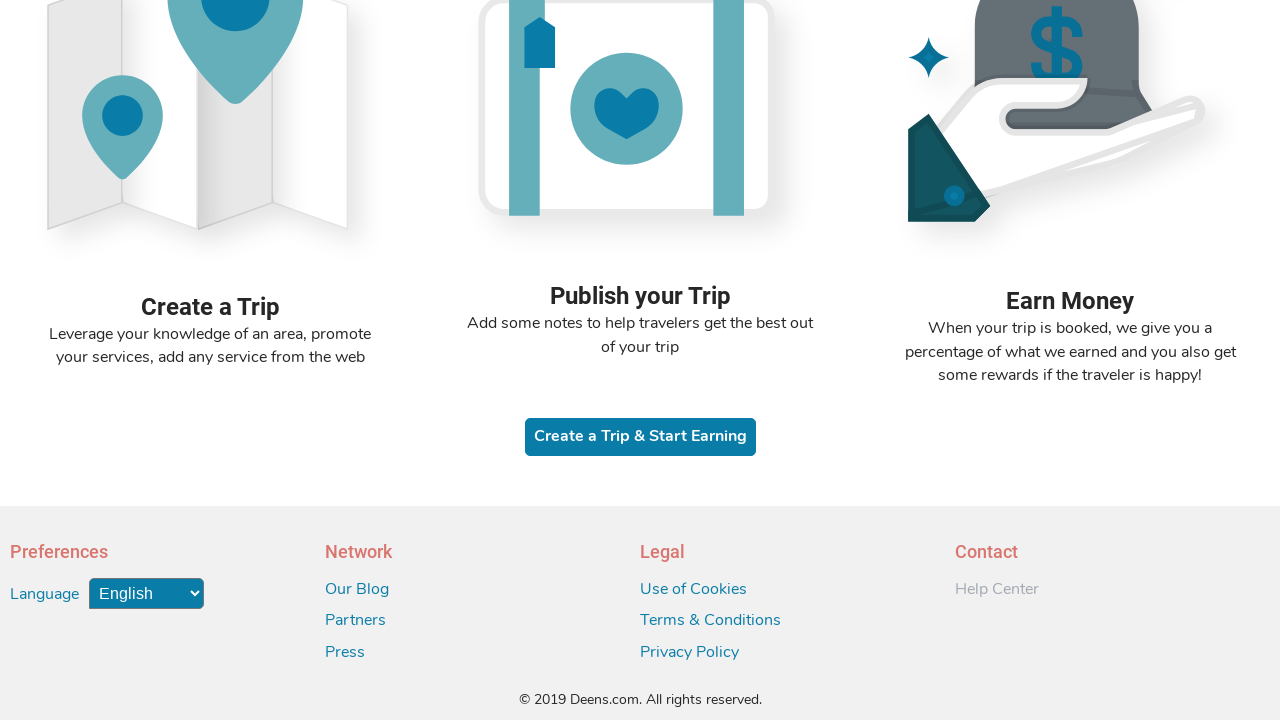